Tests drag and drop functionality by dragging an element from source to target location

Starting URL: https://demoqa.com/droppable

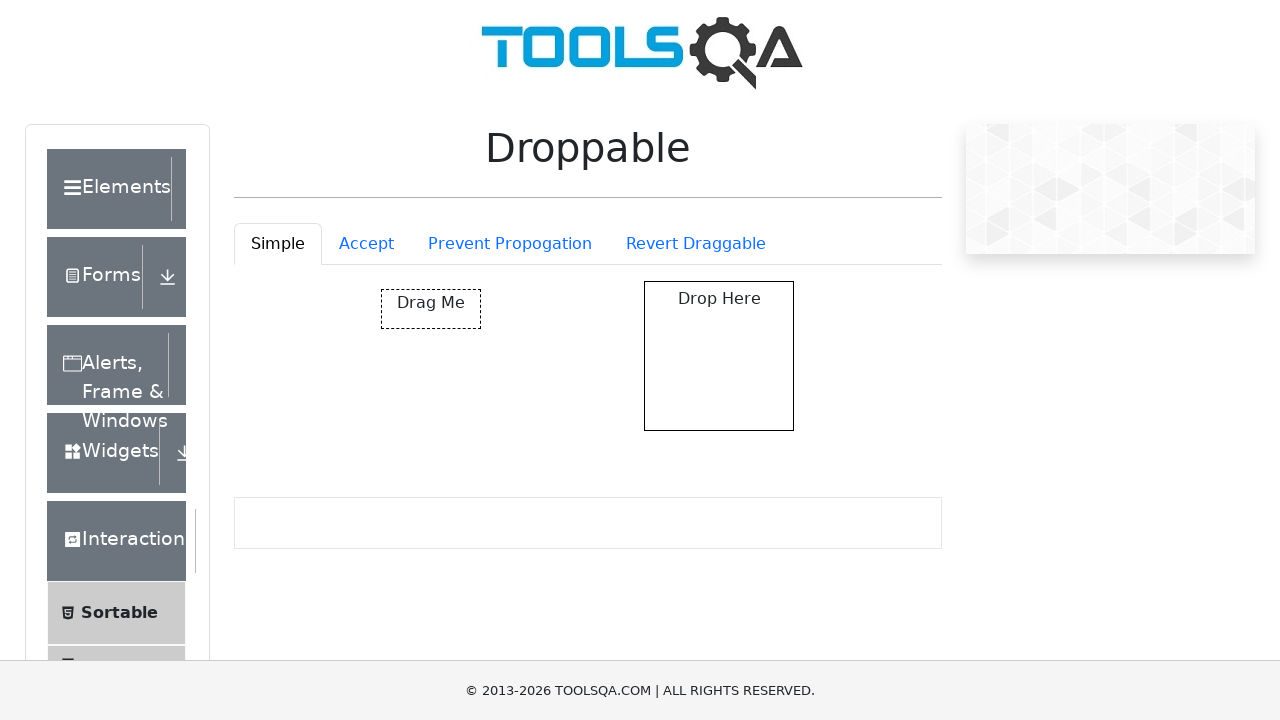

Located draggable source element with id 'draggable'
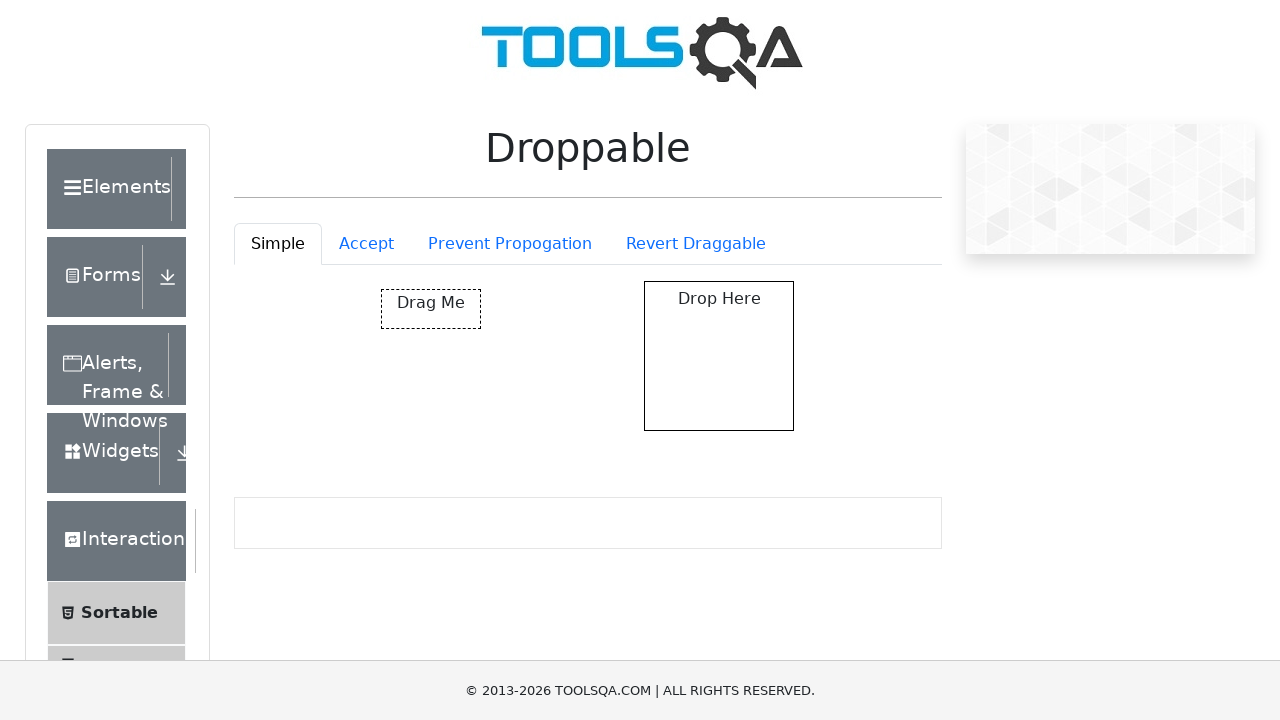

Located droppable target element
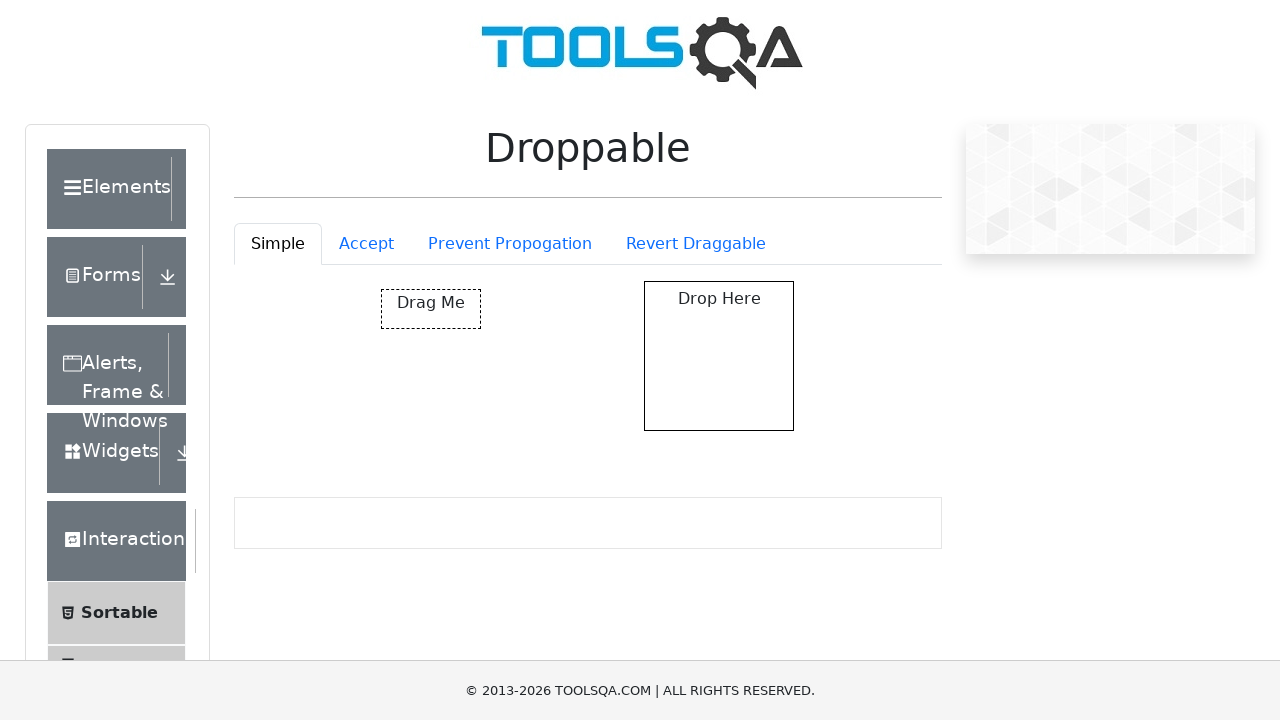

Dragged source element to target location at (719, 356)
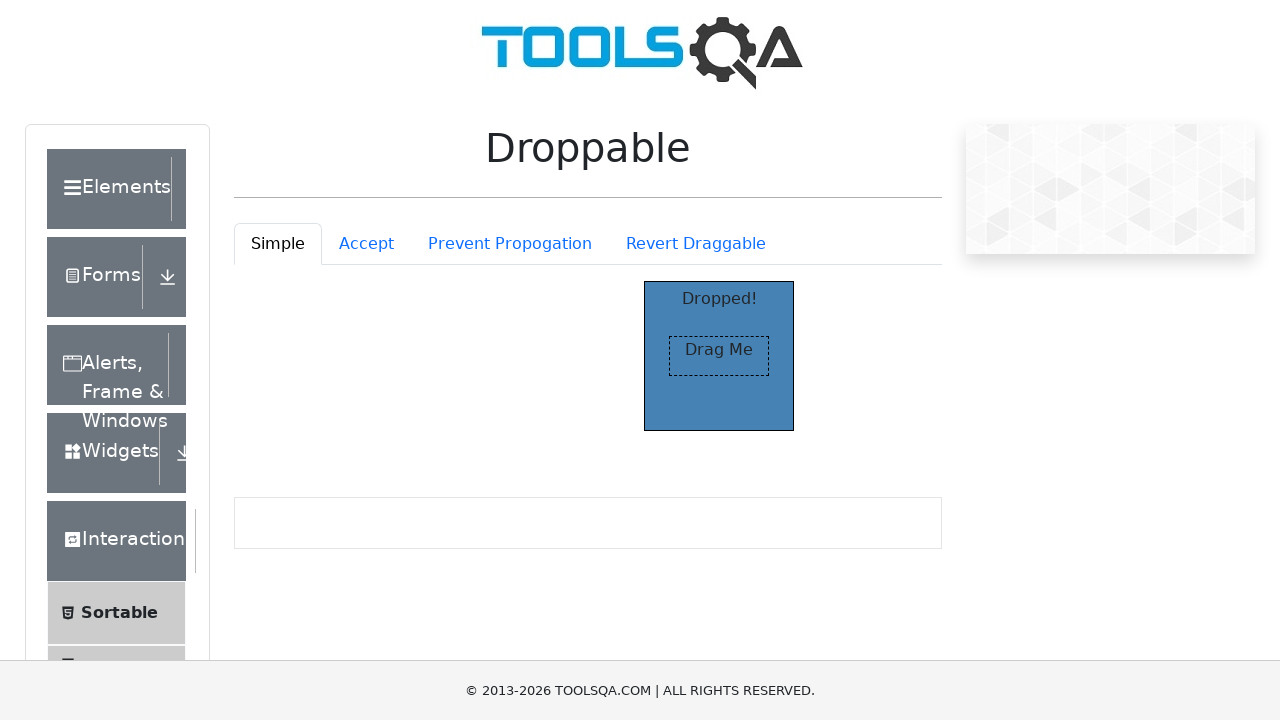

Waited 1 second for drag and drop action to complete
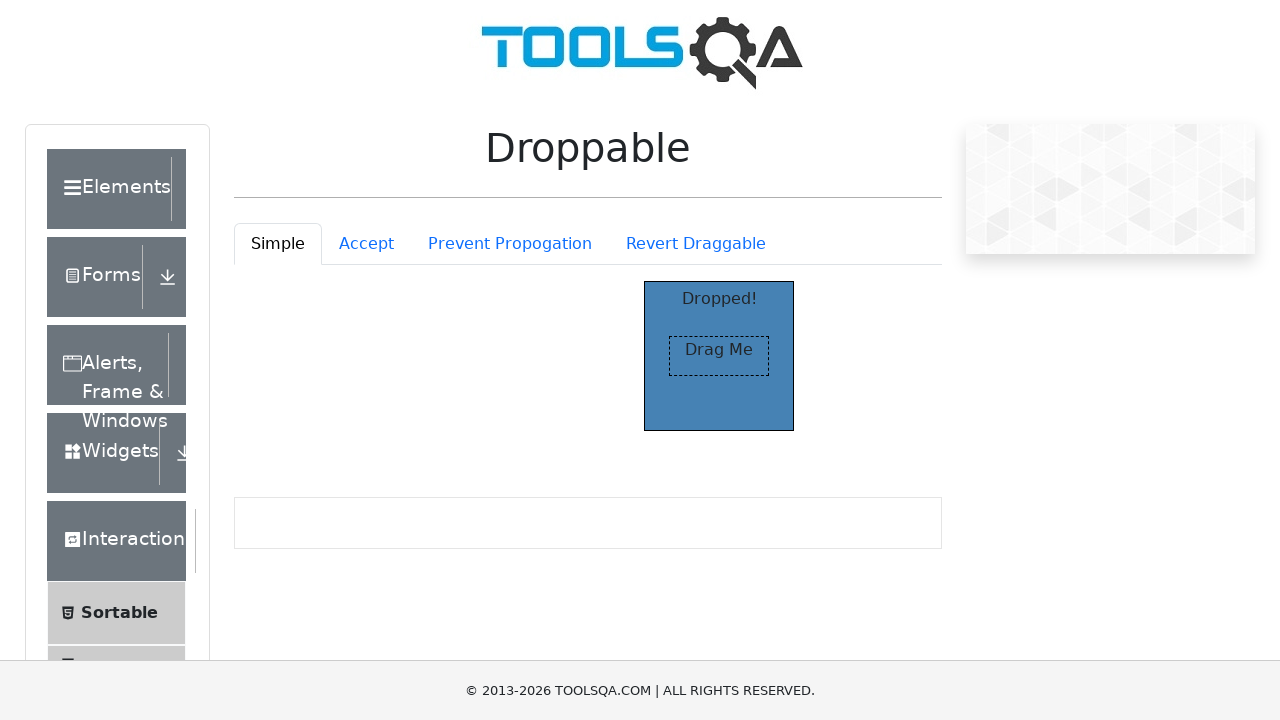

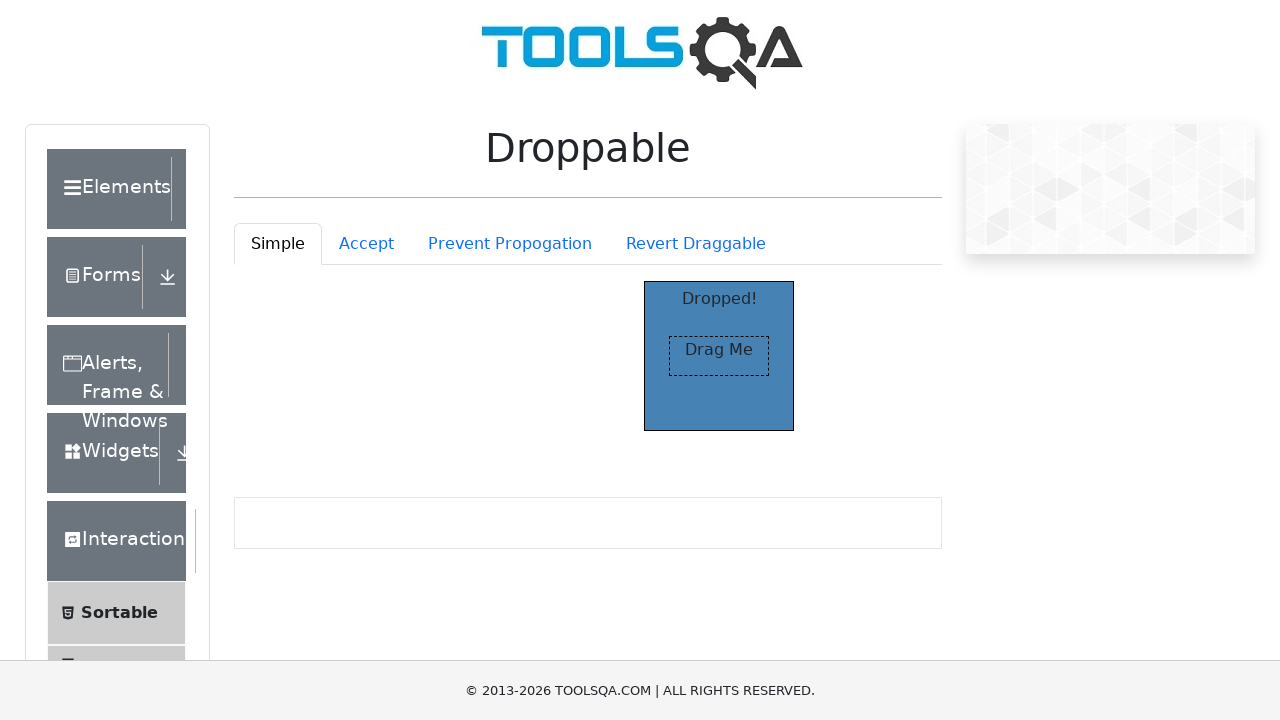